Tests that todo data persists after page reload.

Starting URL: https://demo.playwright.dev/todomvc

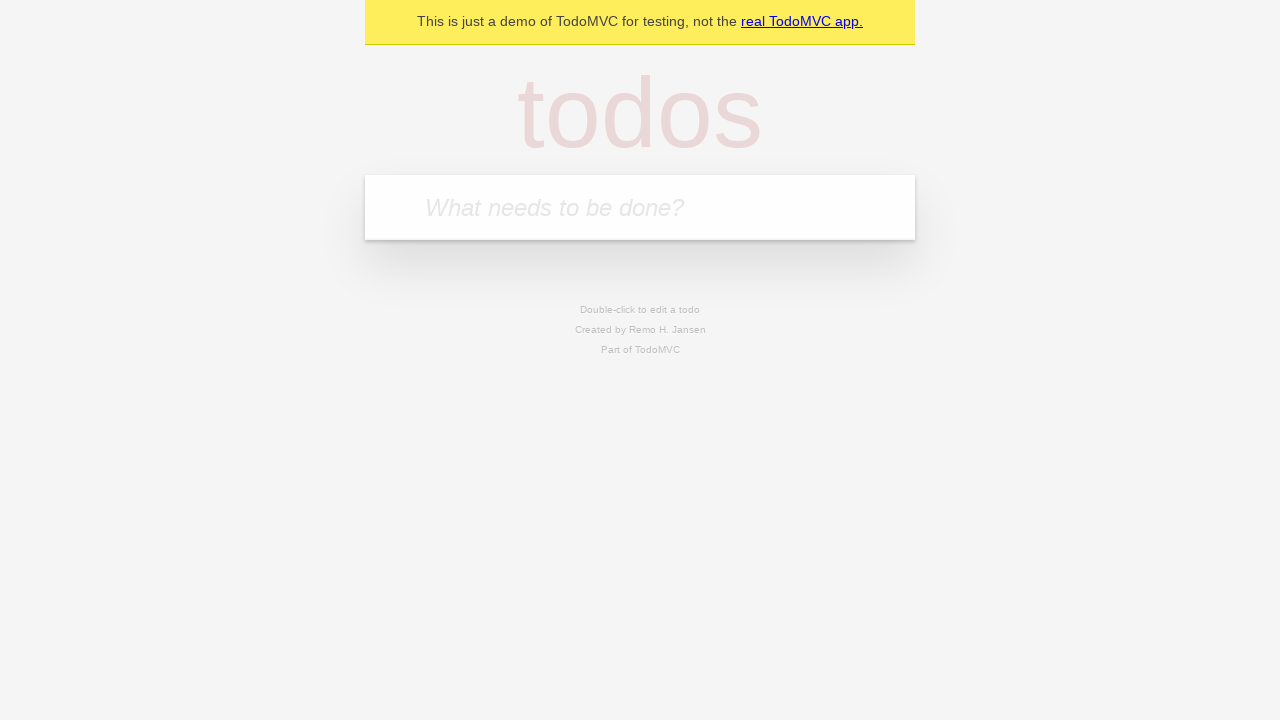

Located the todo input field
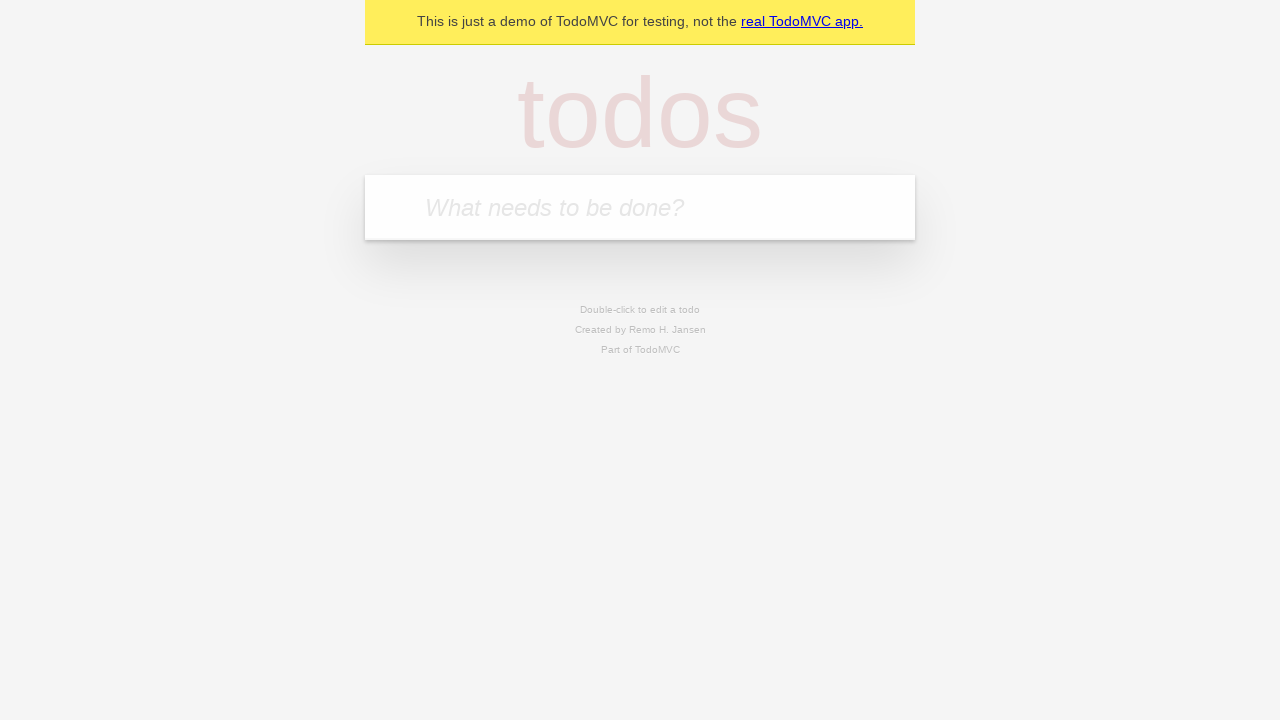

Filled first todo item: 'buy some cheese' on internal:attr=[placeholder="What needs to be done?"i]
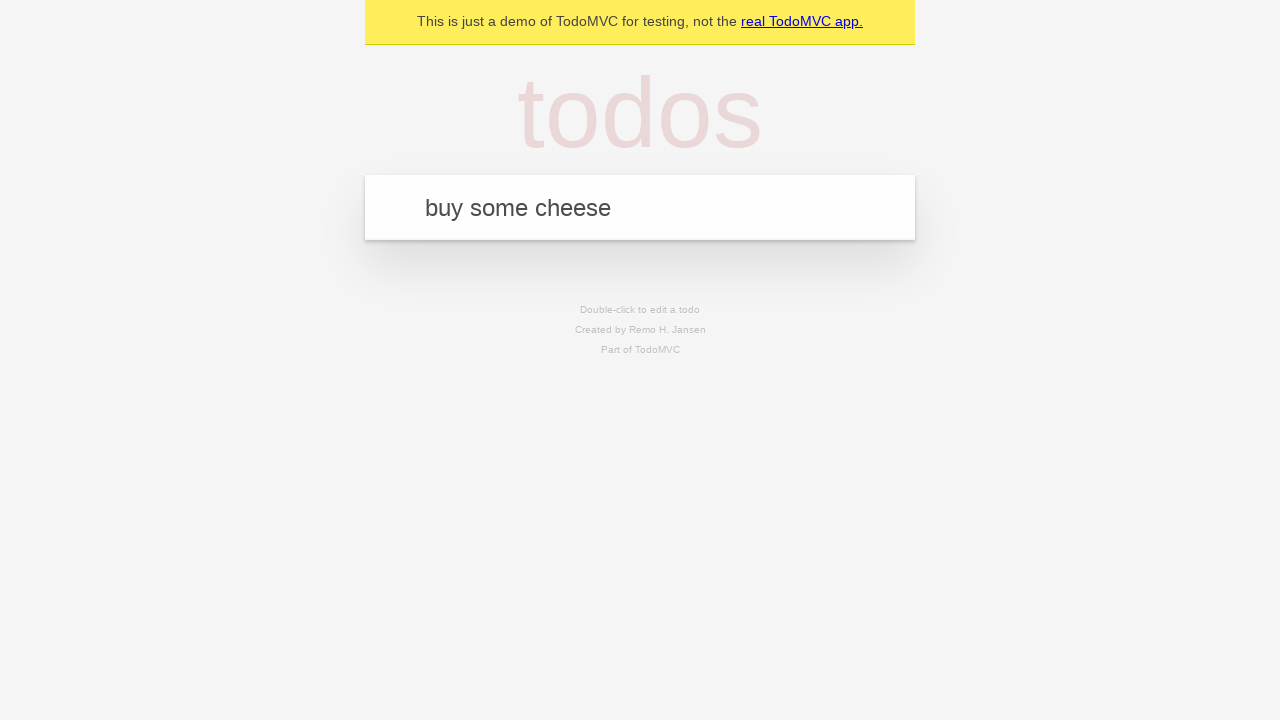

Pressed Enter to create first todo item on internal:attr=[placeholder="What needs to be done?"i]
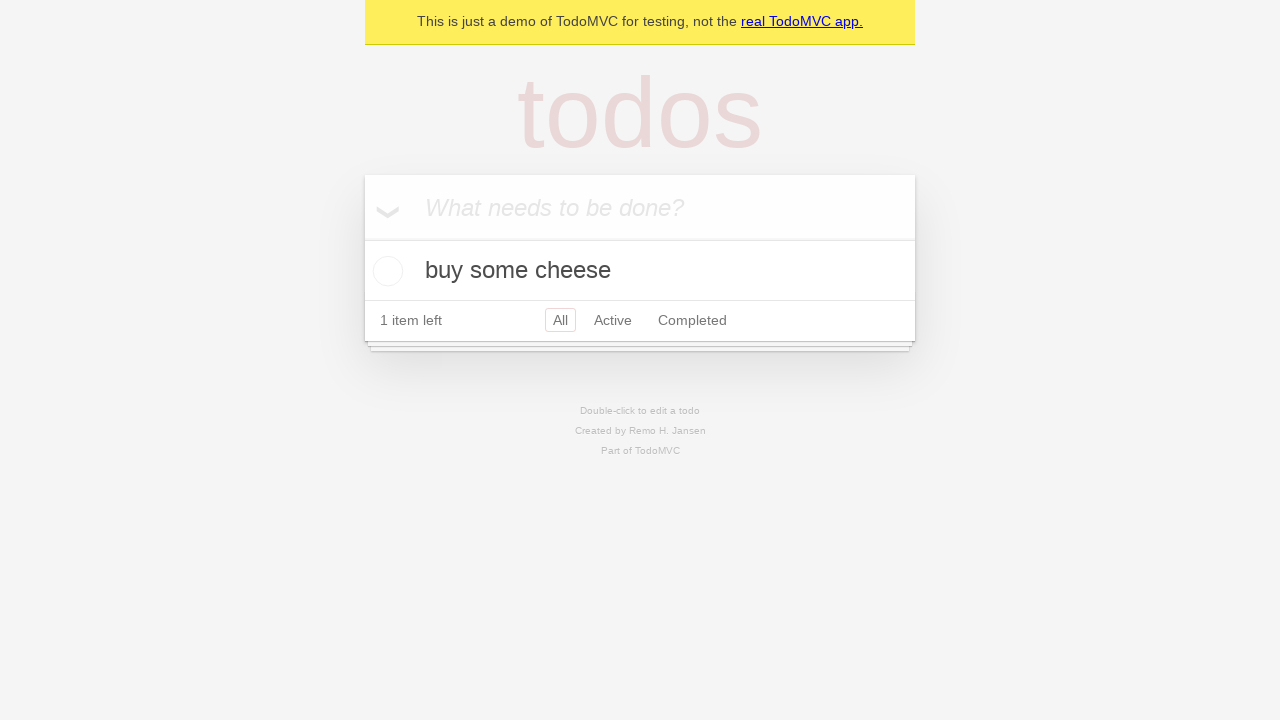

Filled second todo item: 'feed the cat' on internal:attr=[placeholder="What needs to be done?"i]
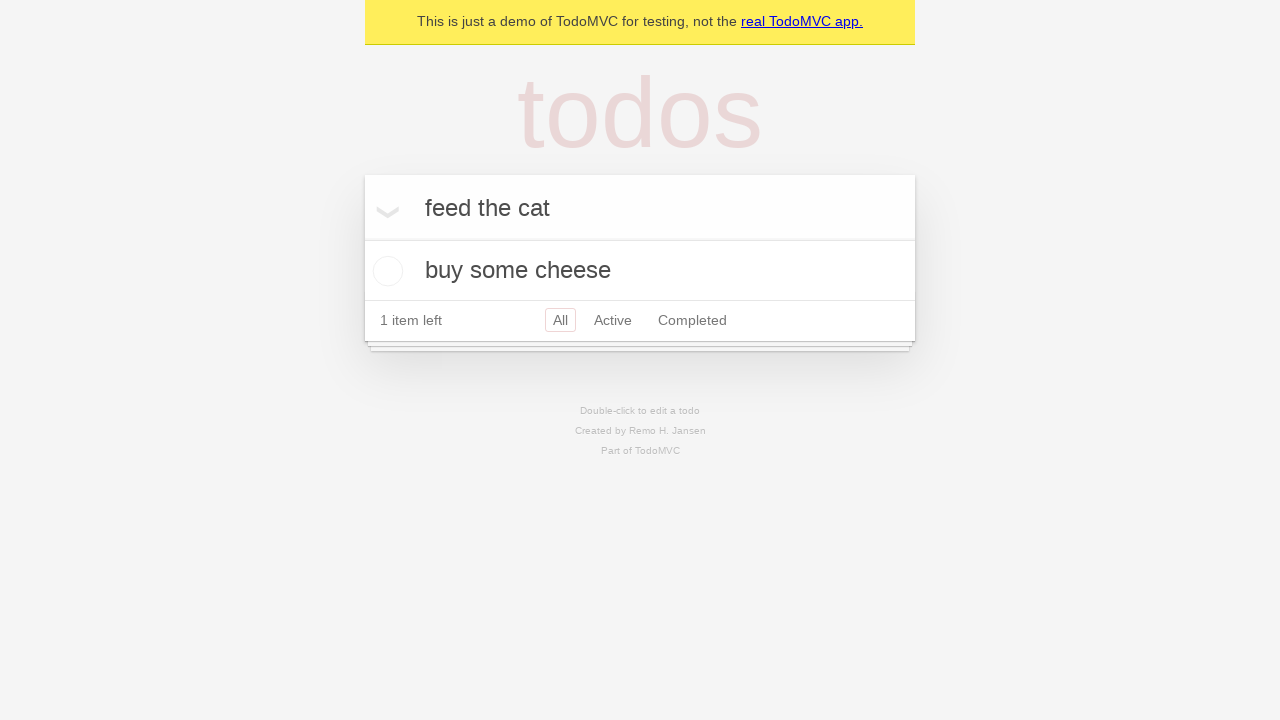

Pressed Enter to create second todo item on internal:attr=[placeholder="What needs to be done?"i]
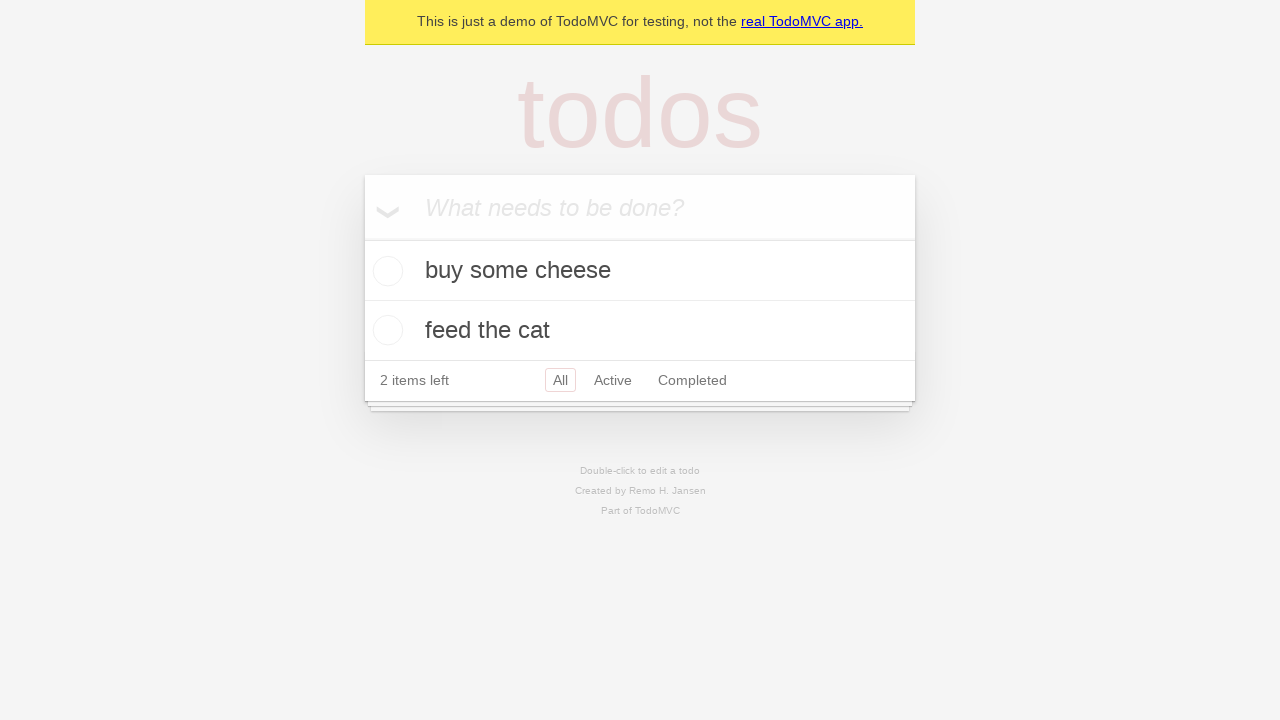

Located all todo items
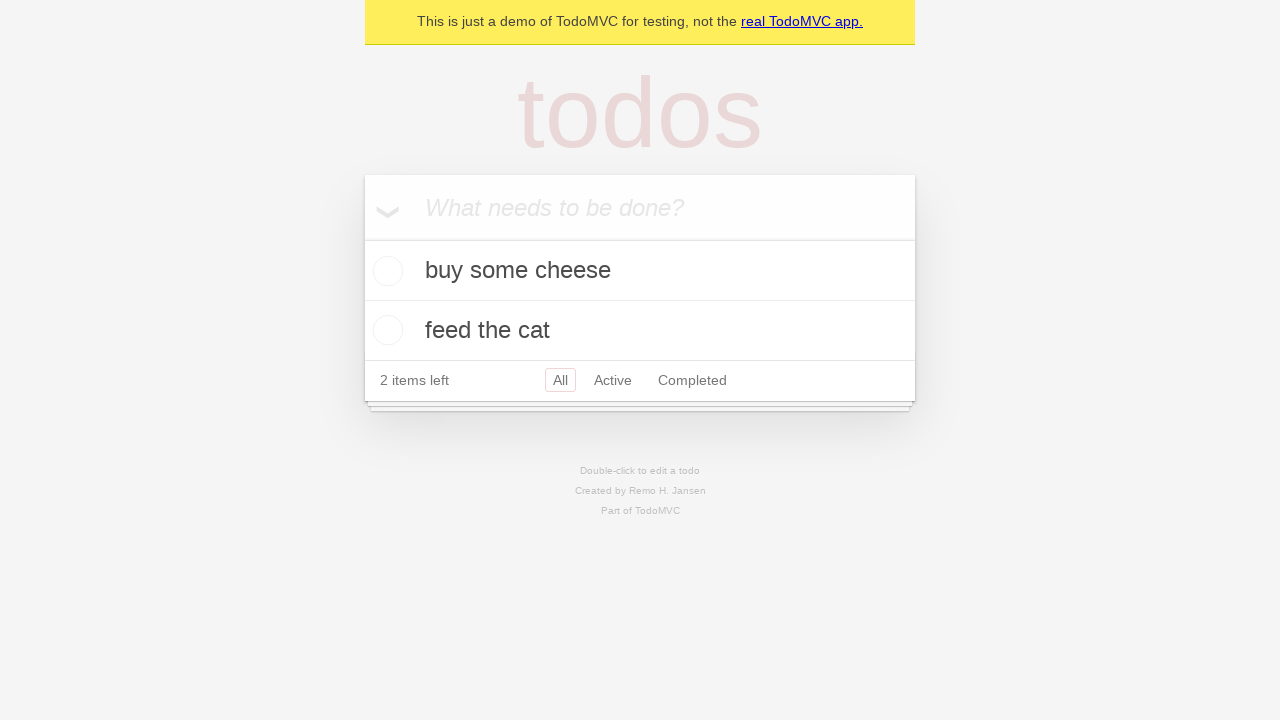

Located checkbox for first todo item
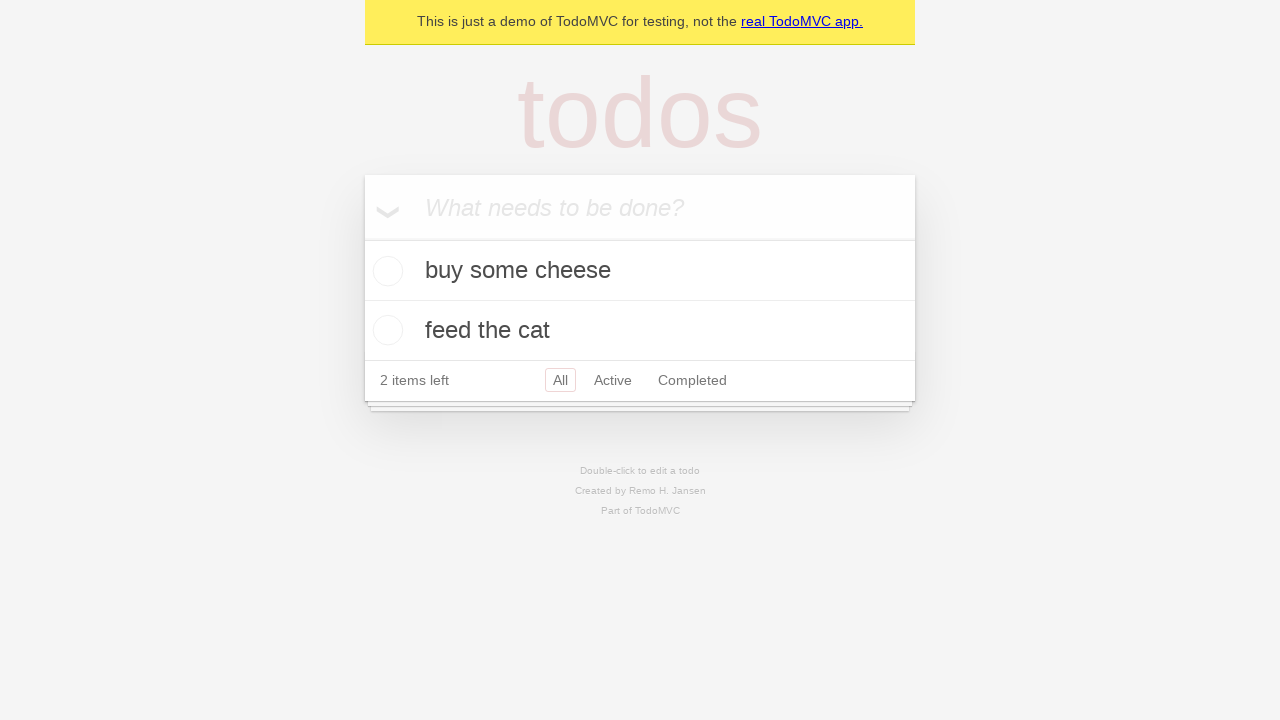

Checked first todo item as complete at (385, 271) on internal:testid=[data-testid="todo-item"s] >> nth=0 >> internal:role=checkbox
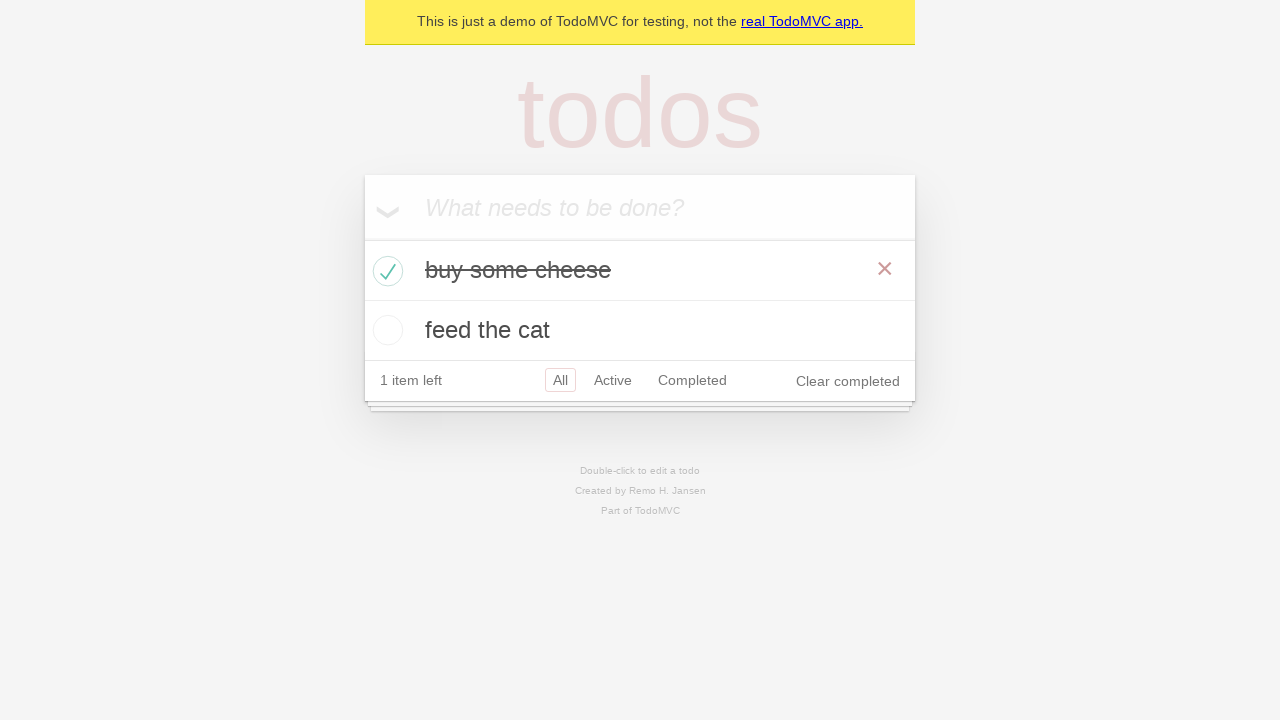

Reloaded the page to test data persistence
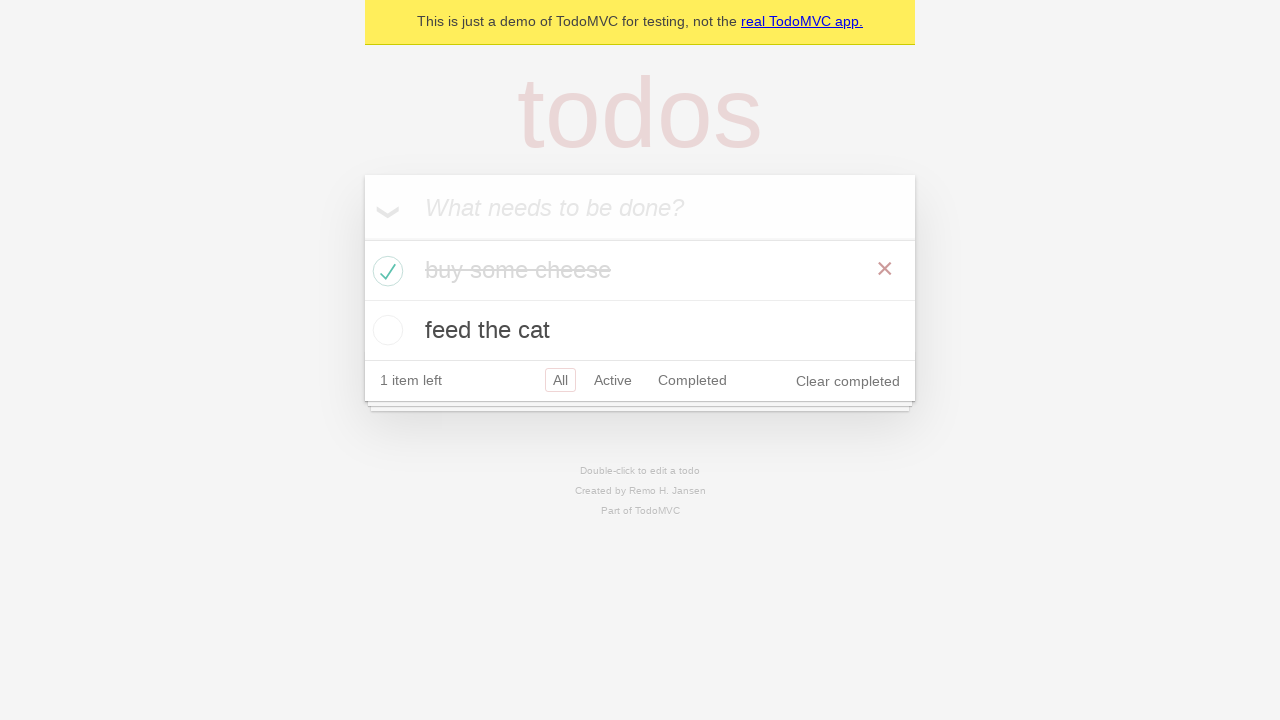

Todo items loaded after page reload
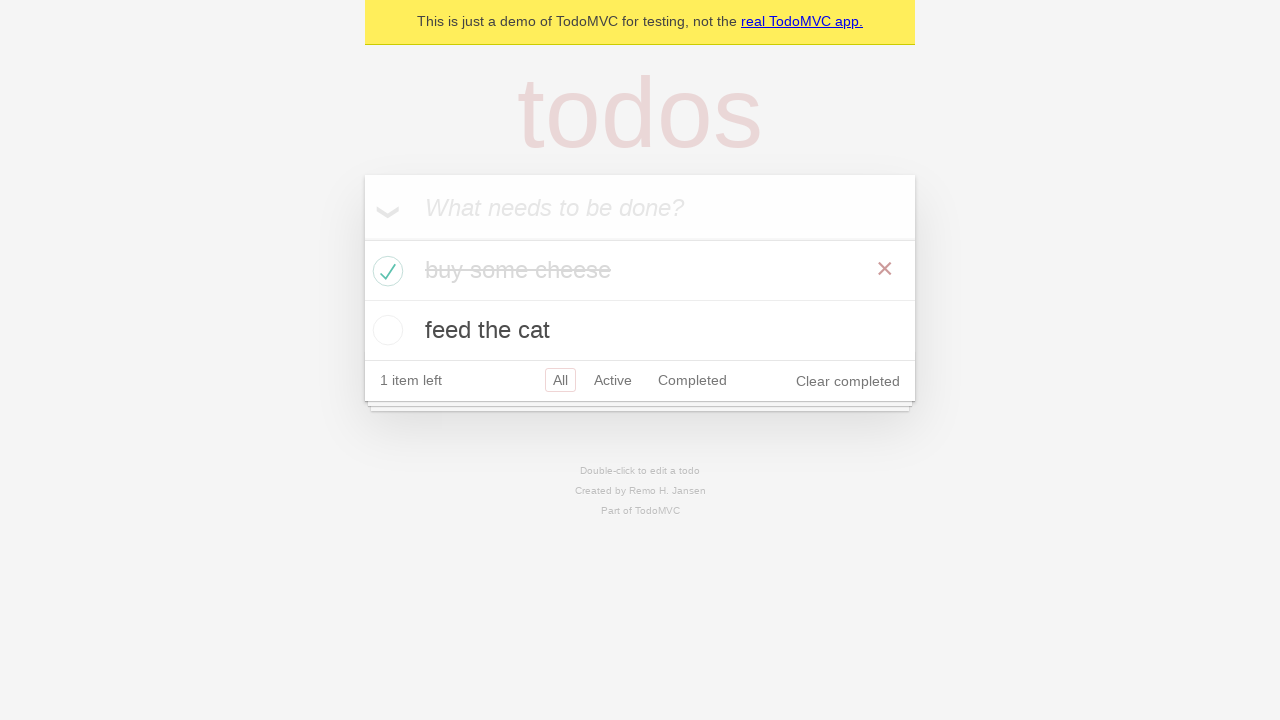

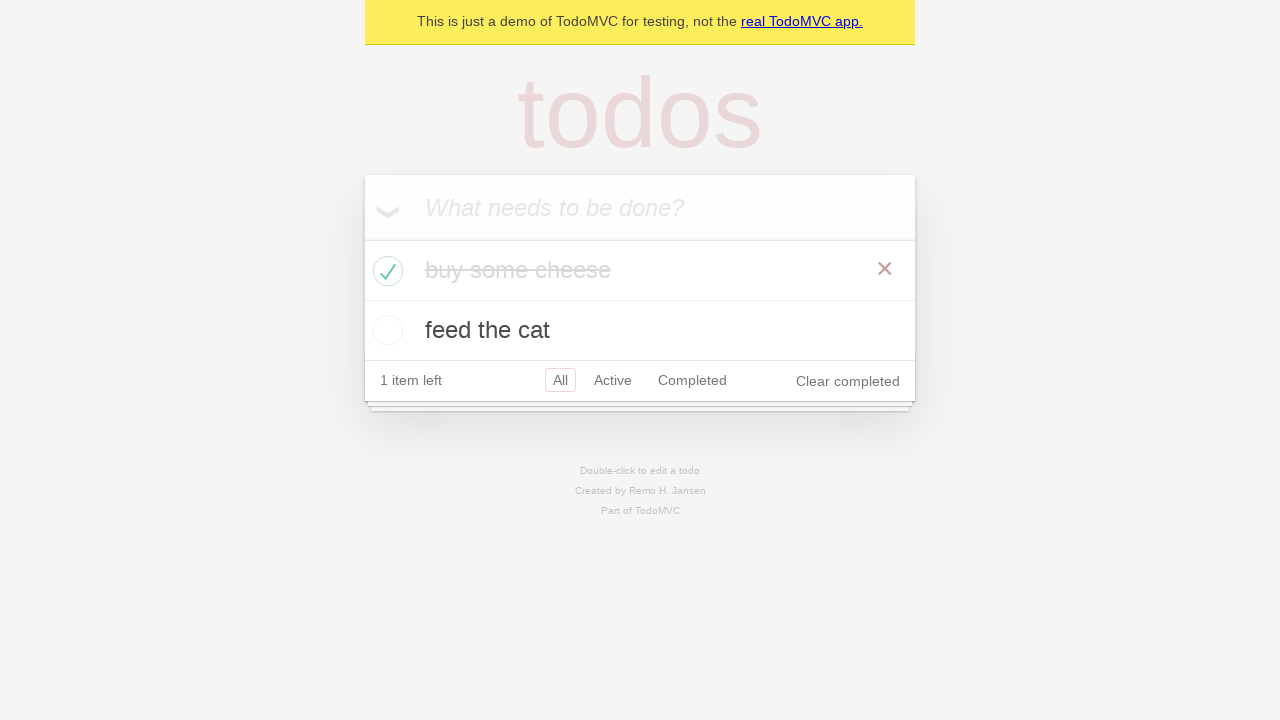